Tests dynamic loading page by clicking start button and waiting for hello world text to appear

Starting URL: http://the-internet.herokuapp.com/dynamic_loading/2

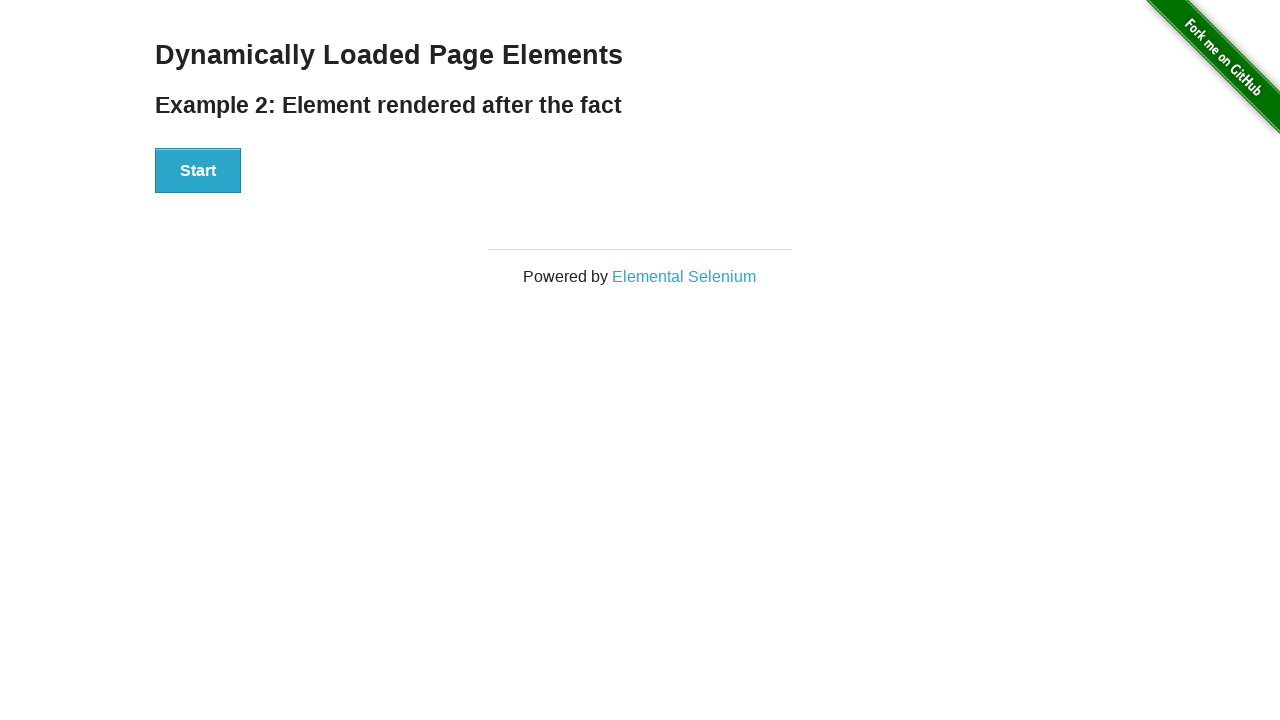

Clicked the Start button to initiate dynamic loading at (198, 171) on xpath=//div[@id='start']/button
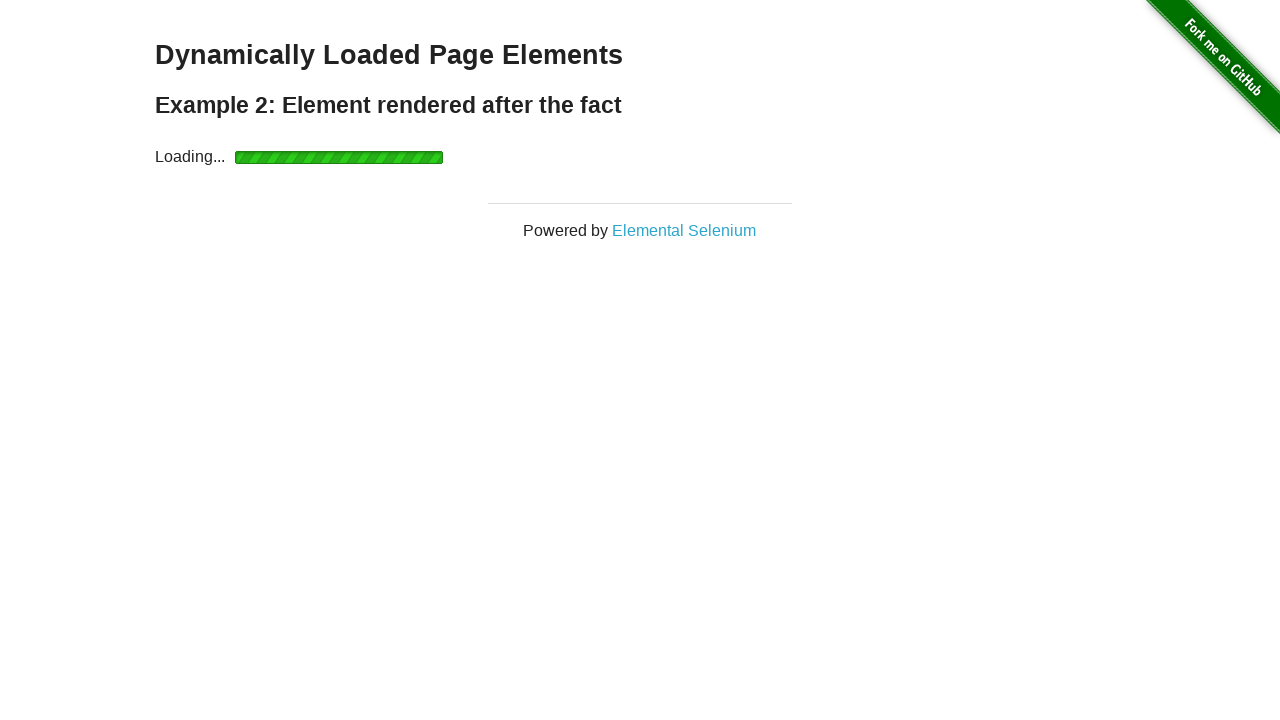

Waited for and verified 'Hello World' text appeared
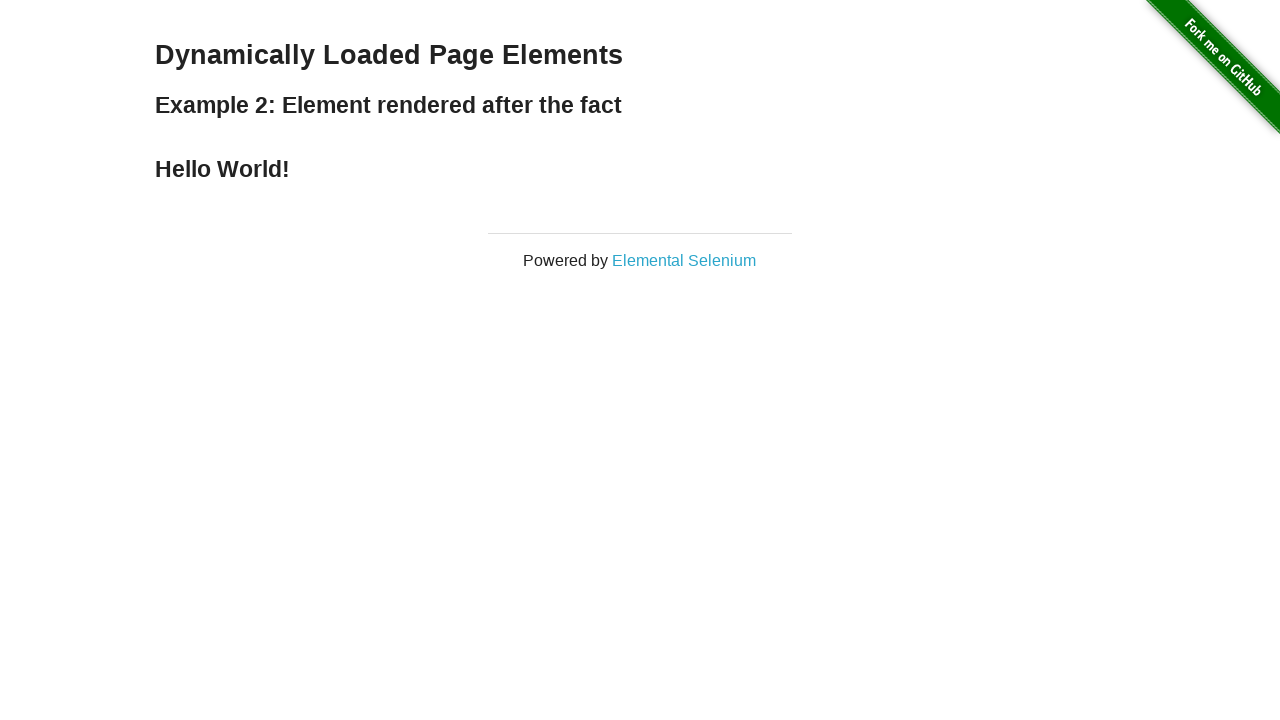

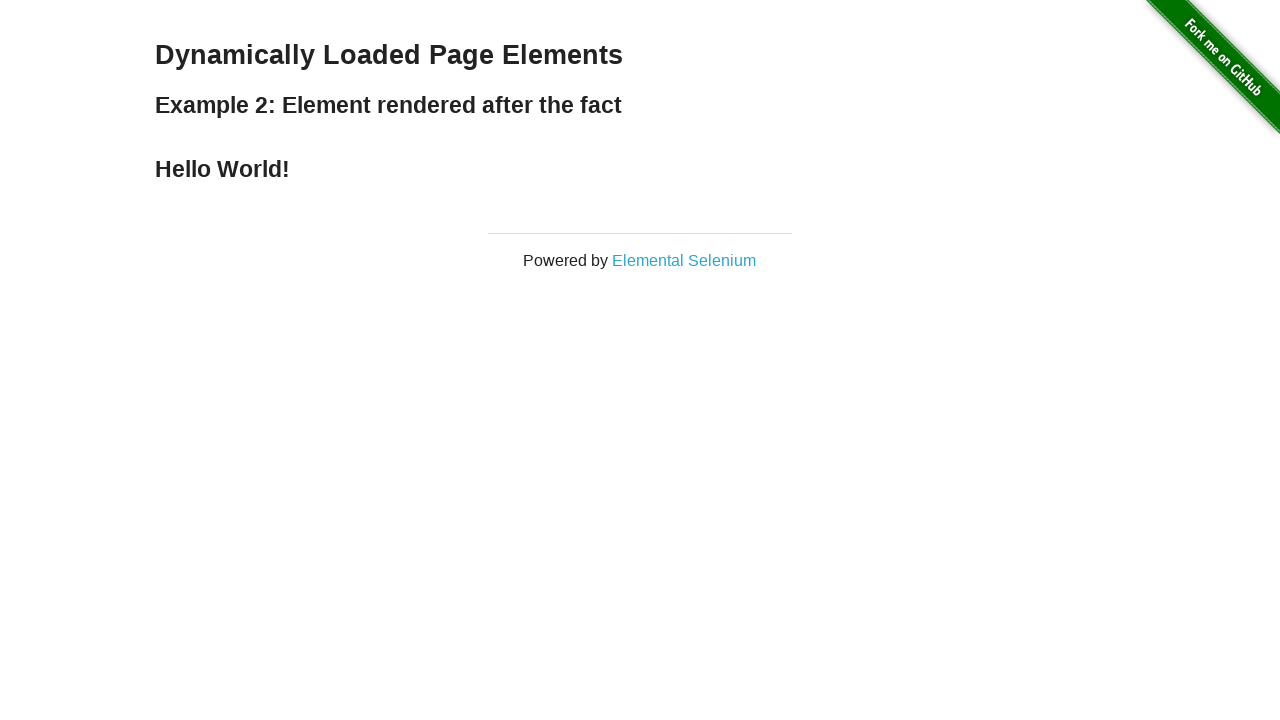